Navigates to RedBus homepage and verifies that navigation links are present on the page

Starting URL: https://www.redbus.in/

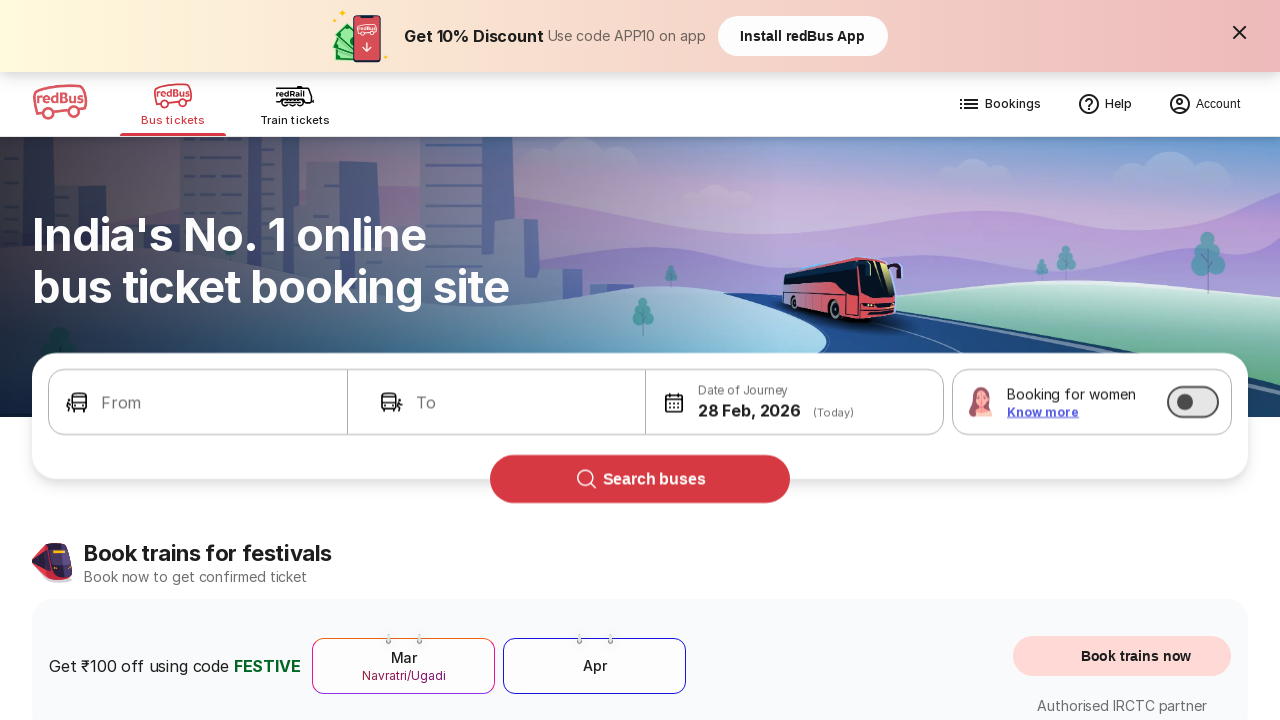

Waited for page DOM content to load
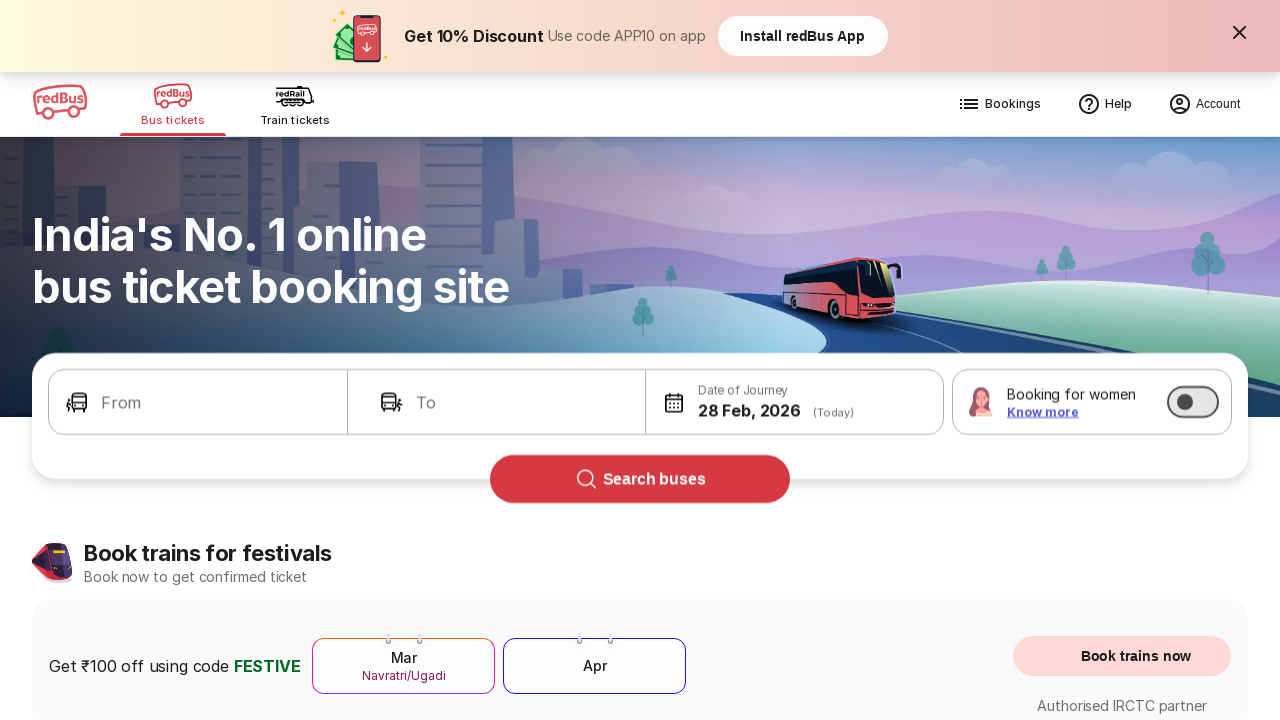

Waited for navigation links to appear on RedBus homepage
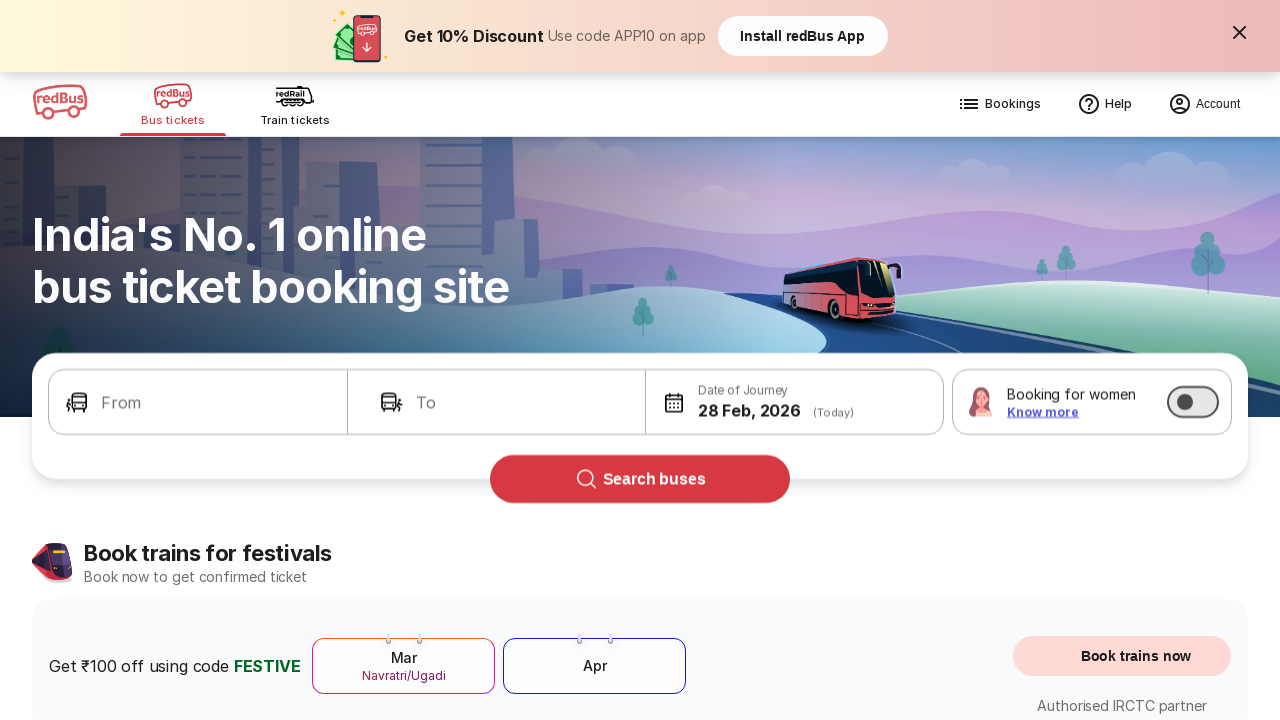

Located all navigation links on the page
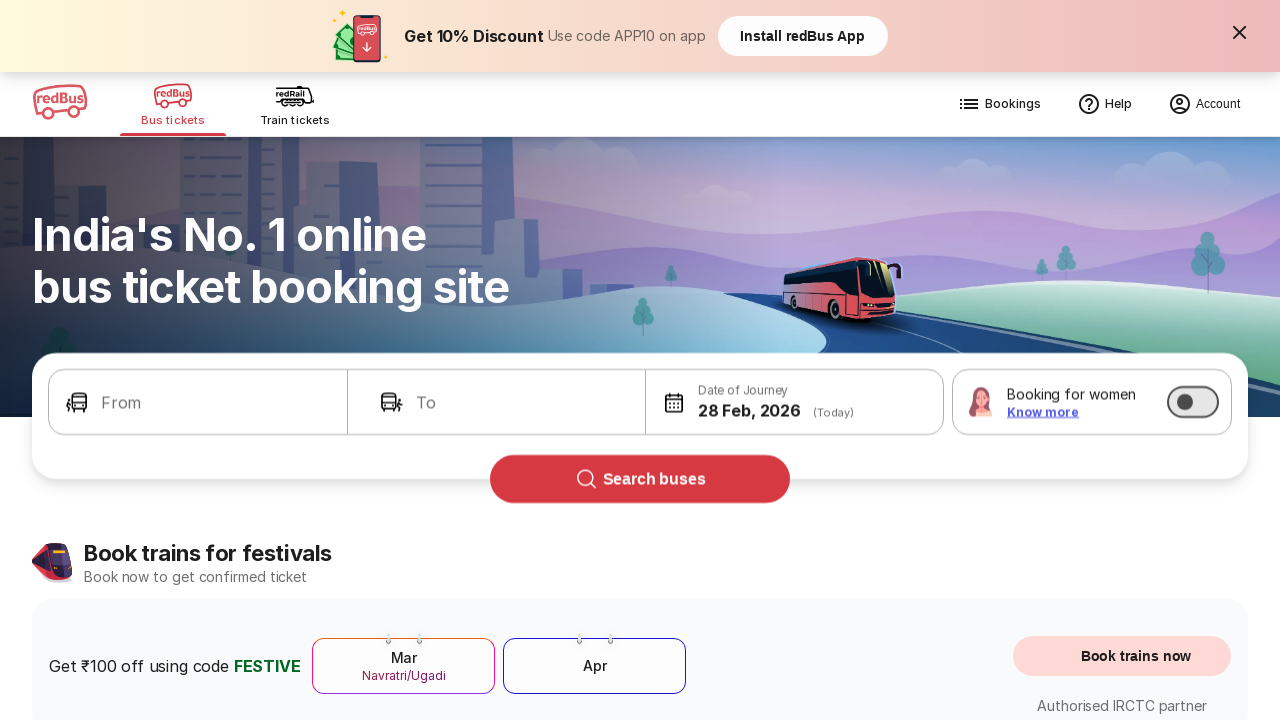

Verified that navigation links are present on RedBus homepage
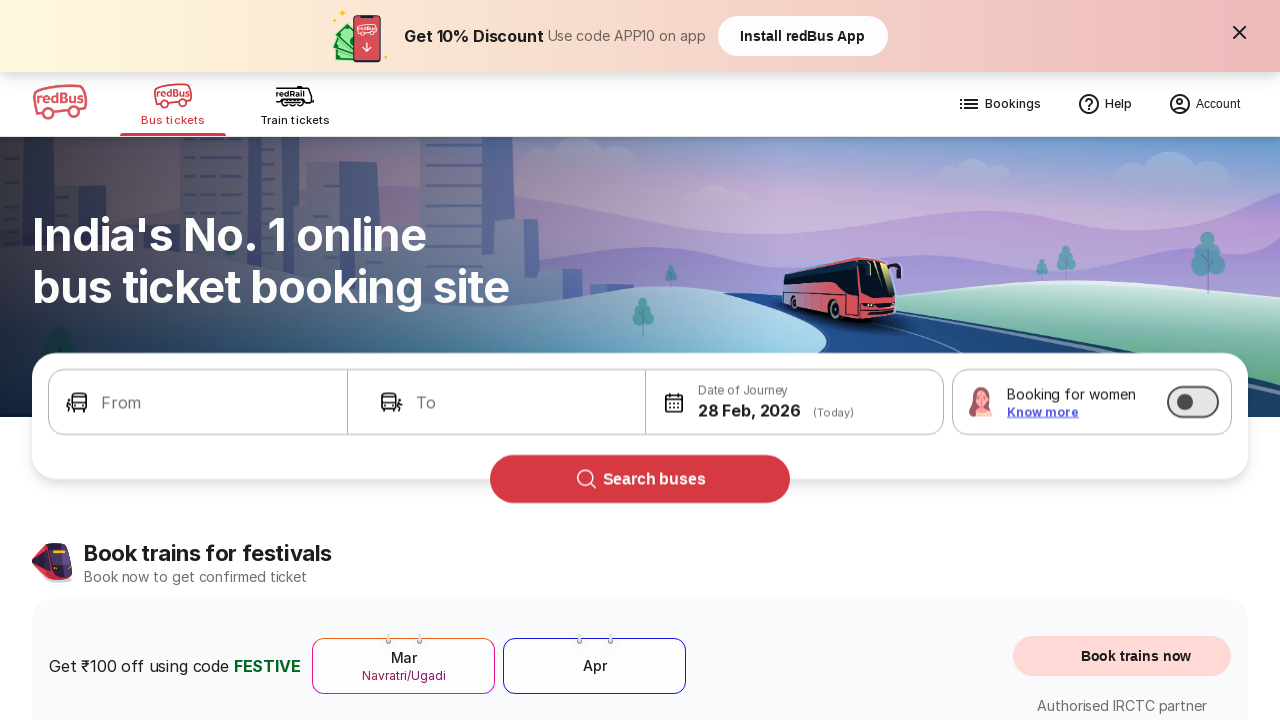

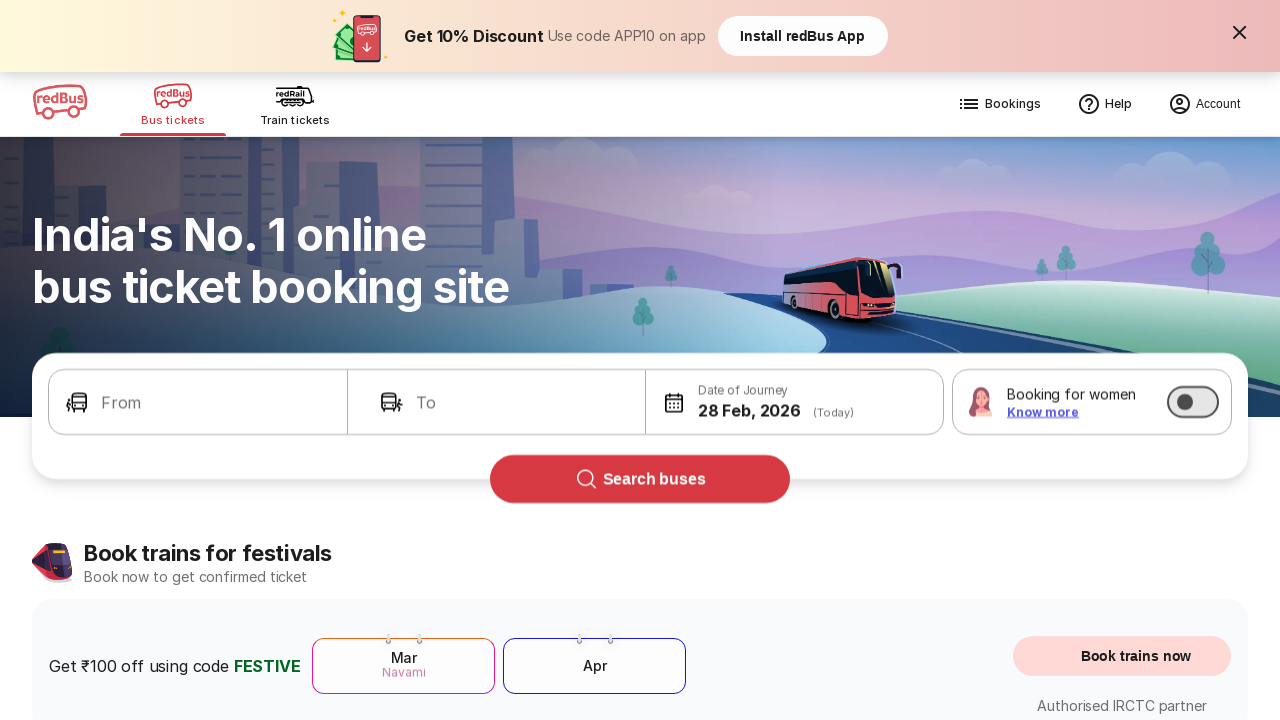